Tests that the complete all checkbox updates its state when individual items are completed or cleared.

Starting URL: https://demo.playwright.dev/todomvc

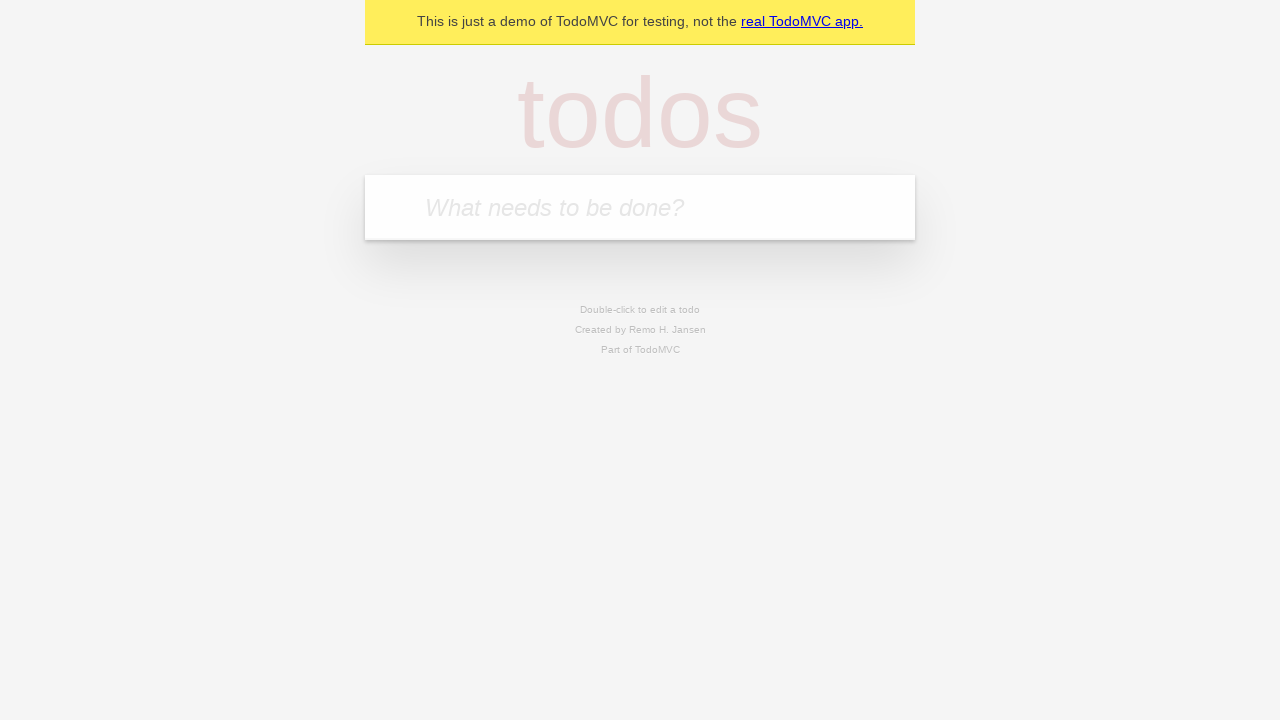

Filled todo input with 'buy some cheese' on internal:attr=[placeholder="What needs to be done?"i]
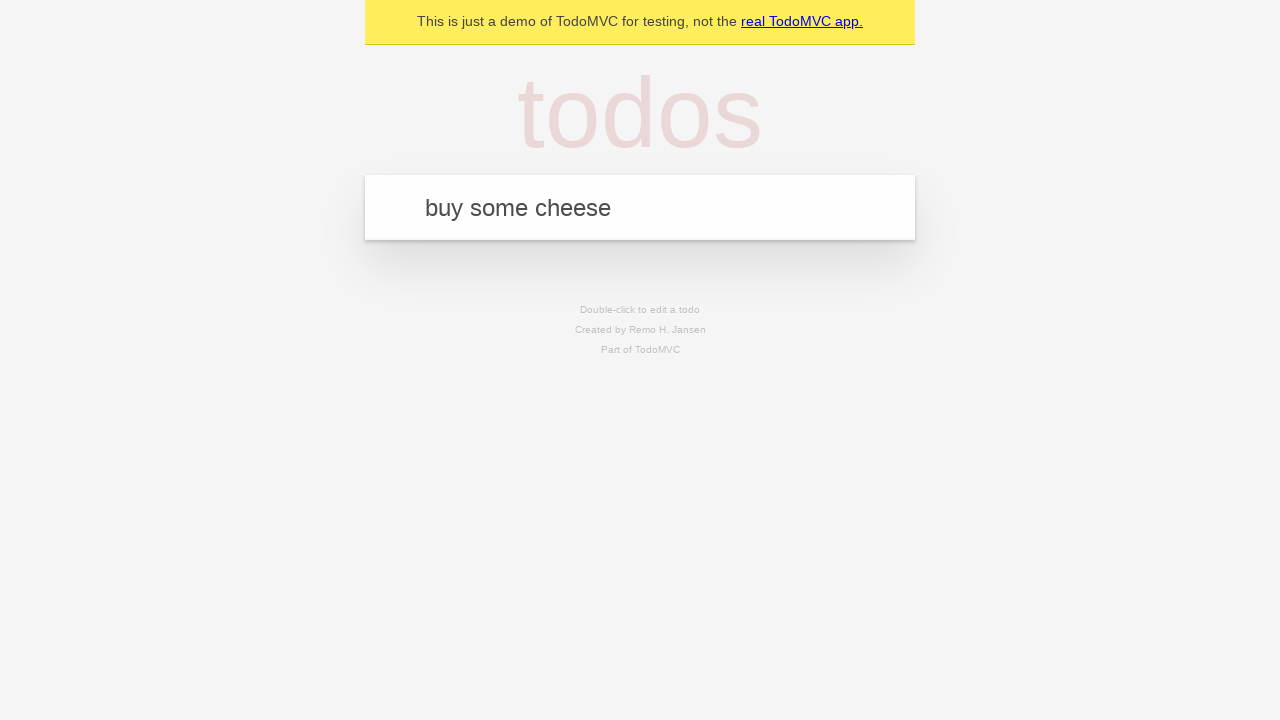

Pressed Enter to create first todo item on internal:attr=[placeholder="What needs to be done?"i]
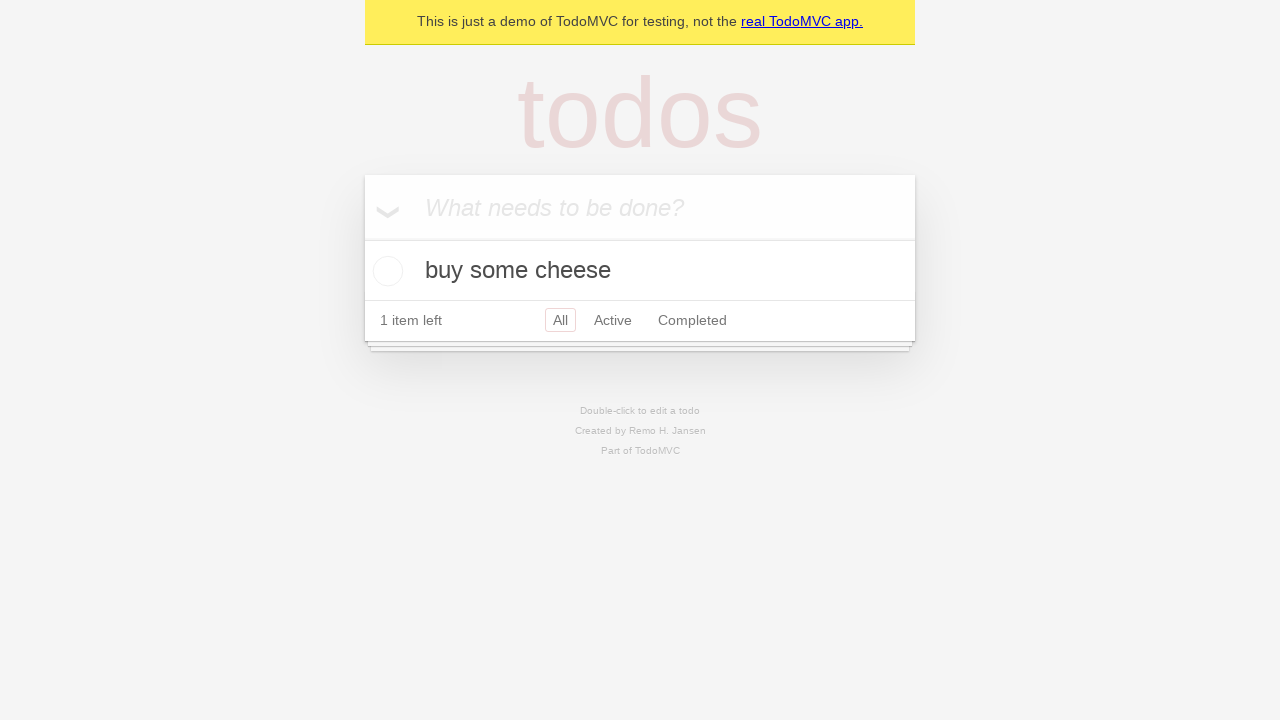

Filled todo input with 'feed the cat' on internal:attr=[placeholder="What needs to be done?"i]
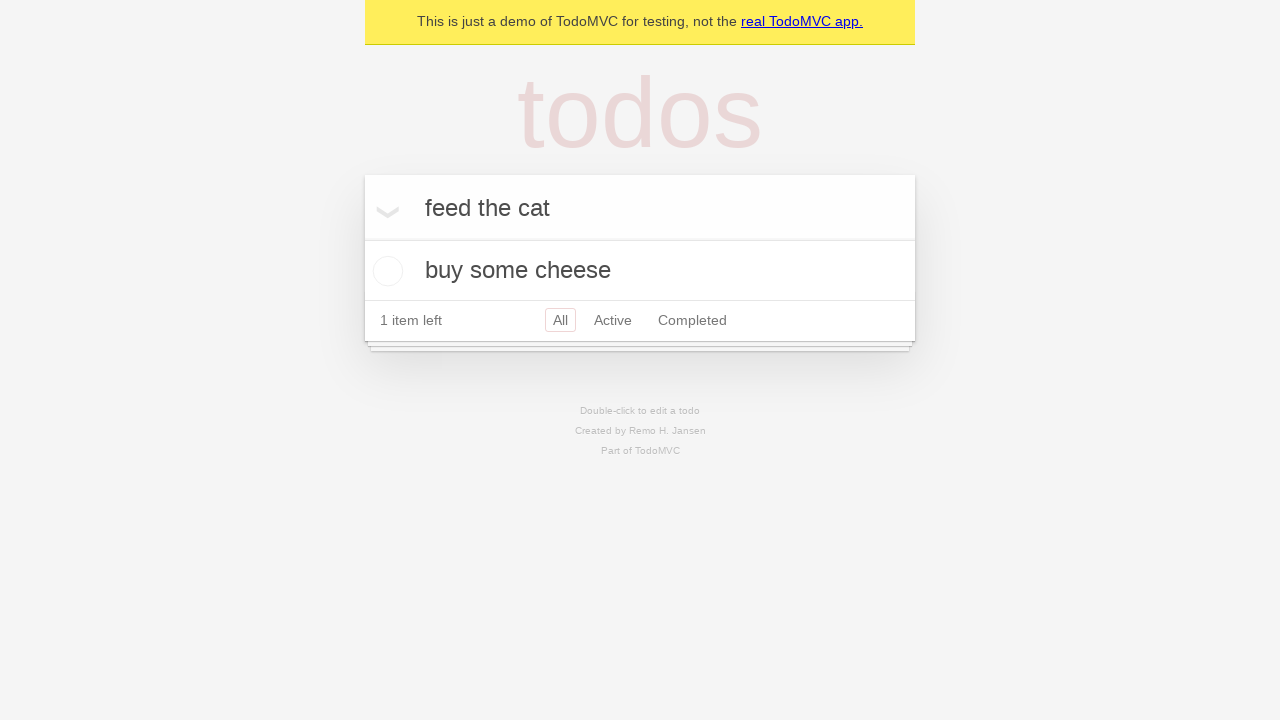

Pressed Enter to create second todo item on internal:attr=[placeholder="What needs to be done?"i]
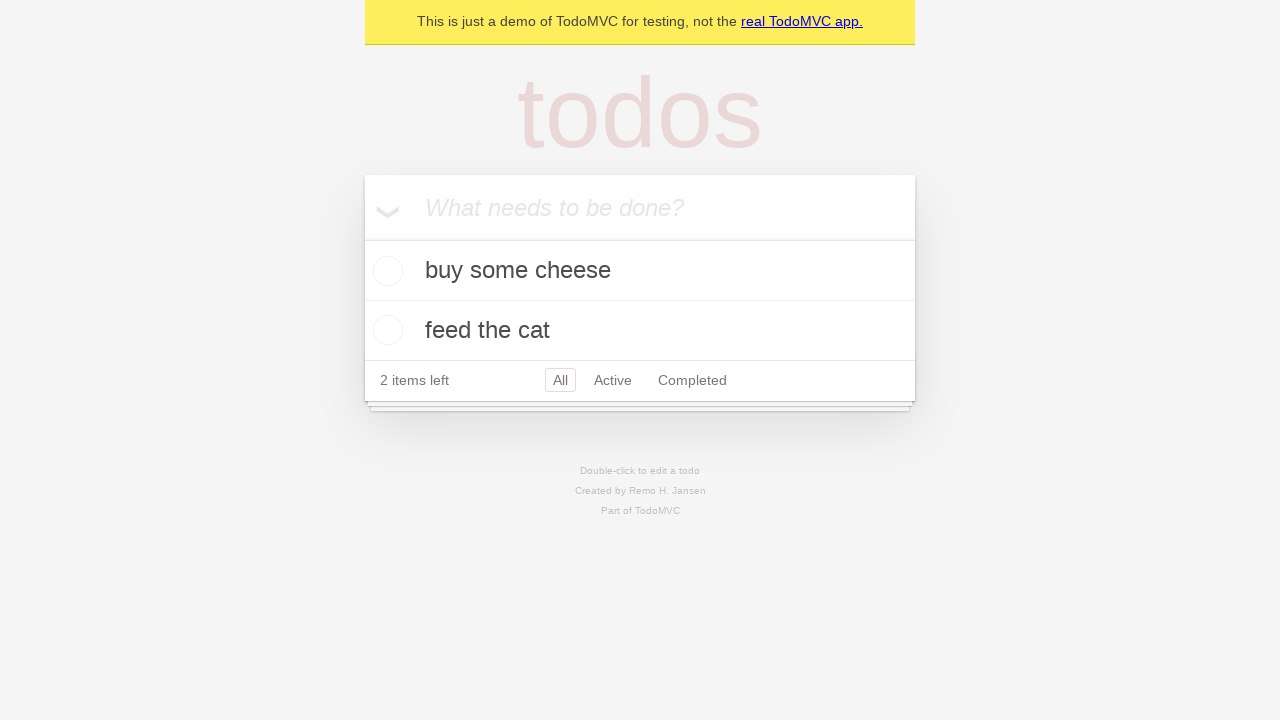

Filled todo input with 'book a doctors appointment' on internal:attr=[placeholder="What needs to be done?"i]
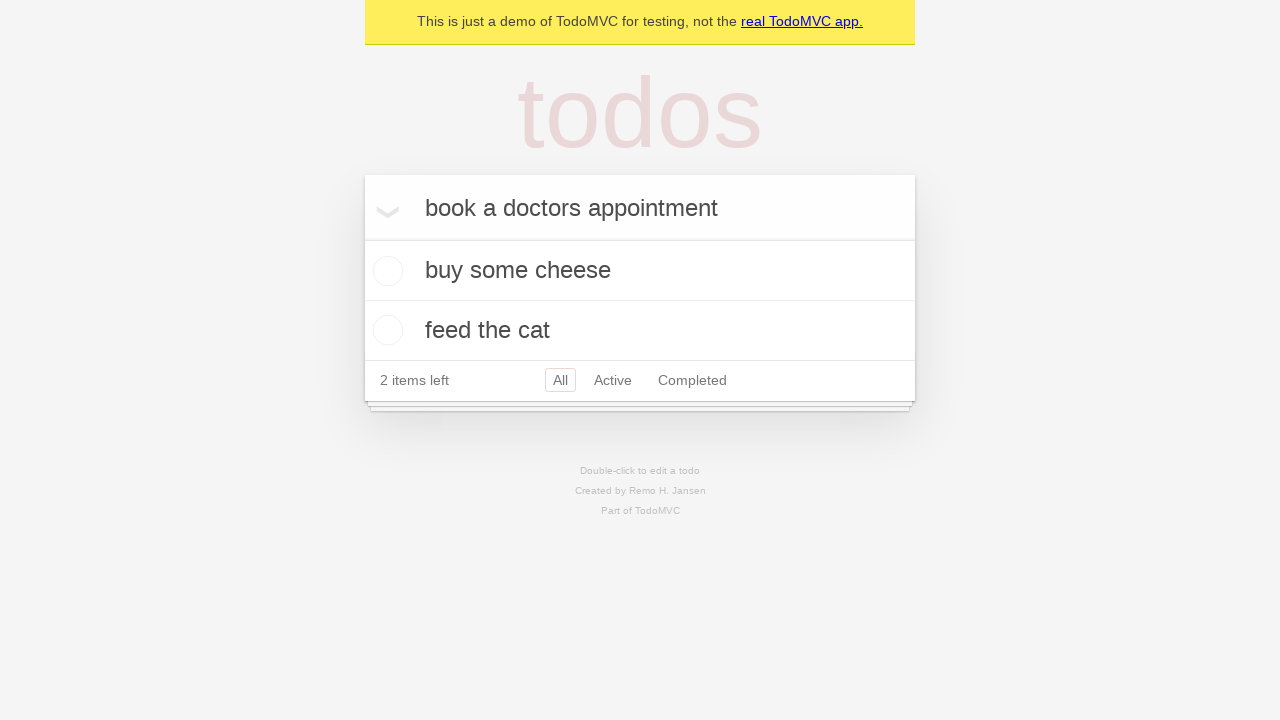

Pressed Enter to create third todo item on internal:attr=[placeholder="What needs to be done?"i]
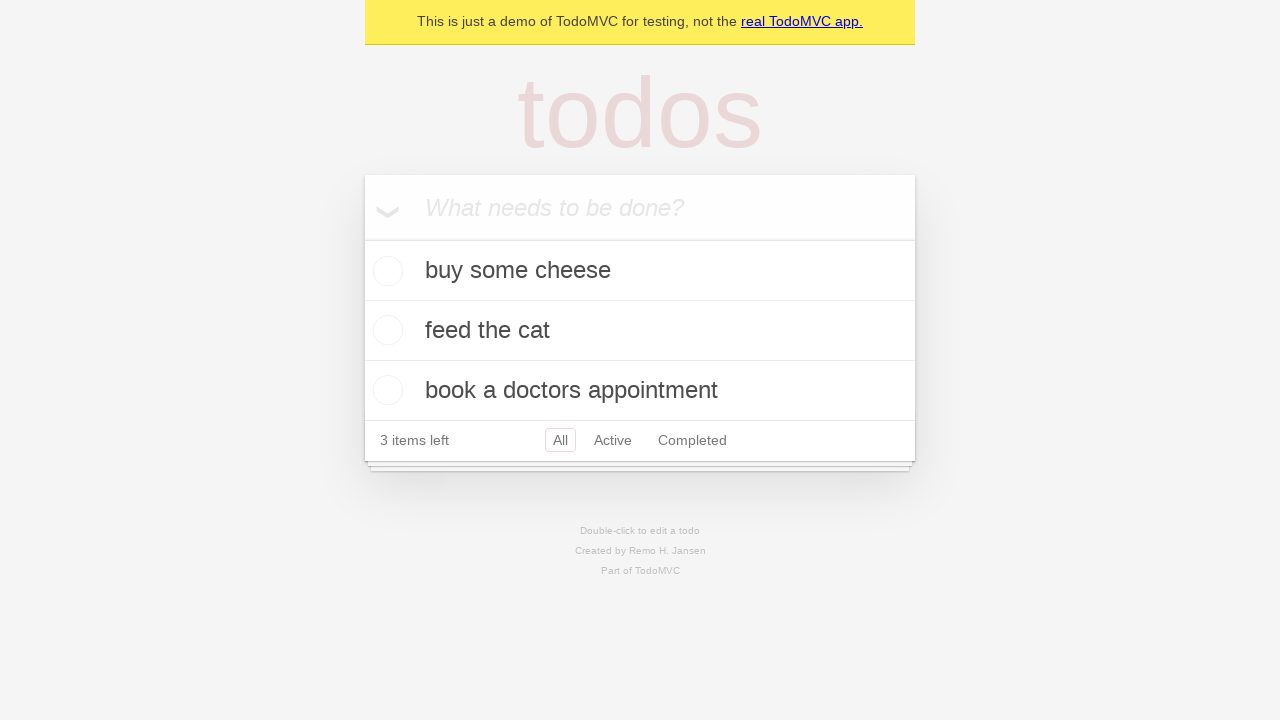

Checked 'Mark all as complete' checkbox to complete all items at (362, 238) on internal:label="Mark all as complete"i
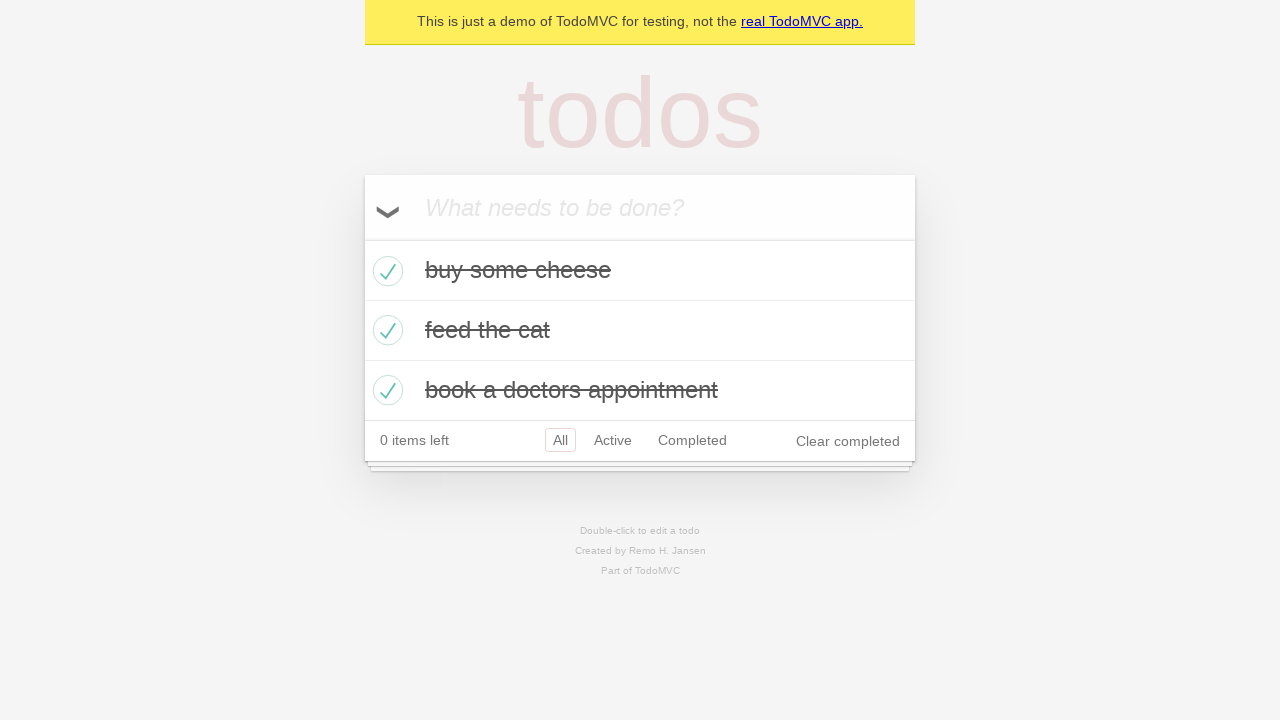

Unchecked first todo item checkbox at (385, 271) on internal:testid=[data-testid="todo-item"s] >> nth=0 >> internal:role=checkbox
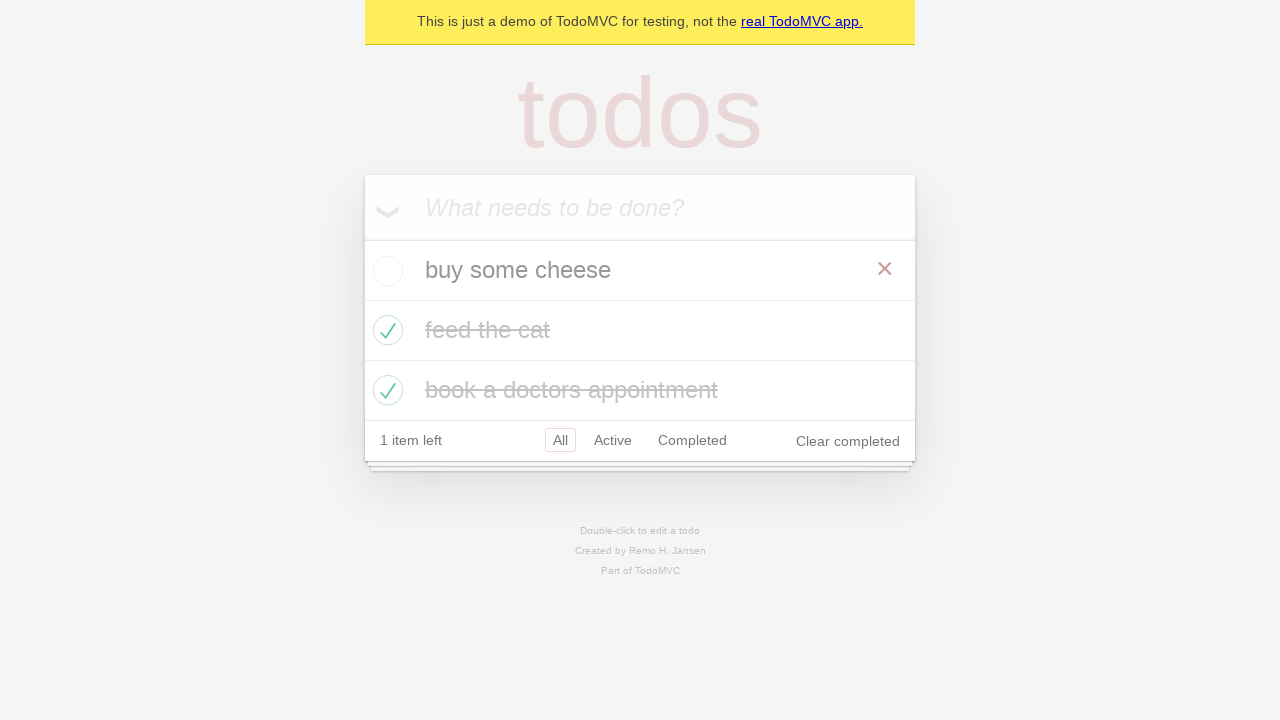

Checked first todo item checkbox again at (385, 271) on internal:testid=[data-testid="todo-item"s] >> nth=0 >> internal:role=checkbox
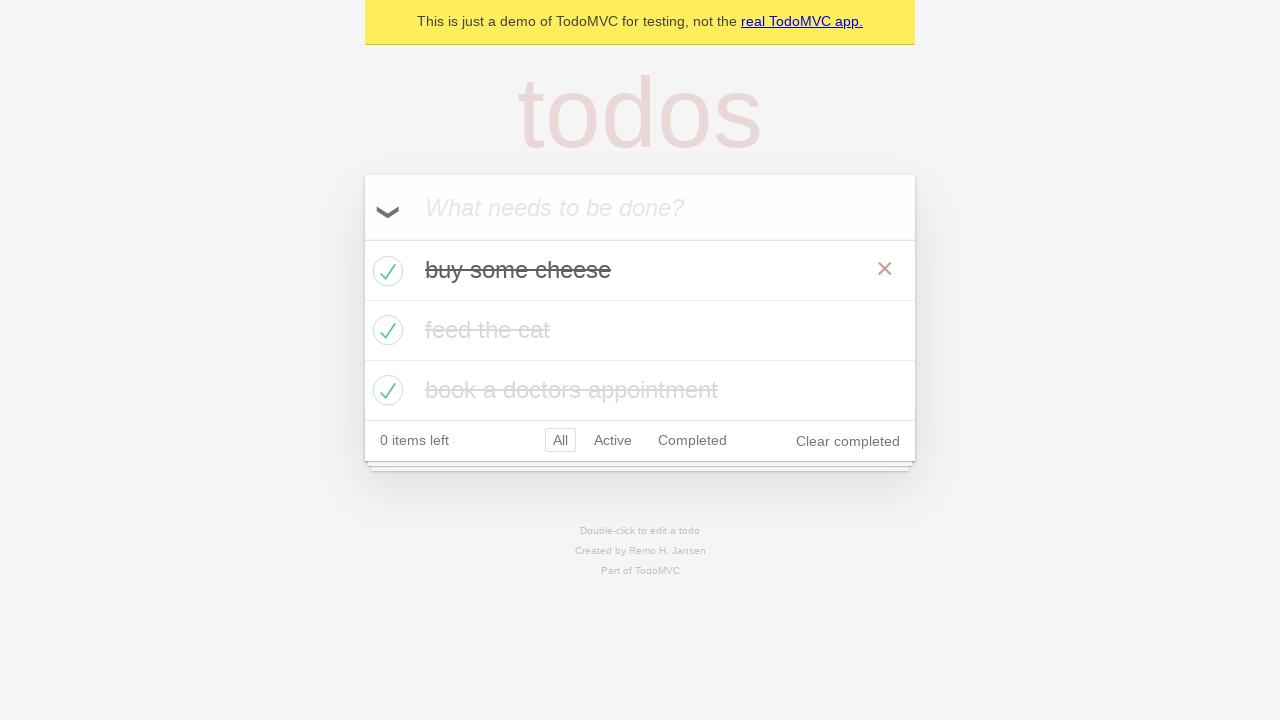

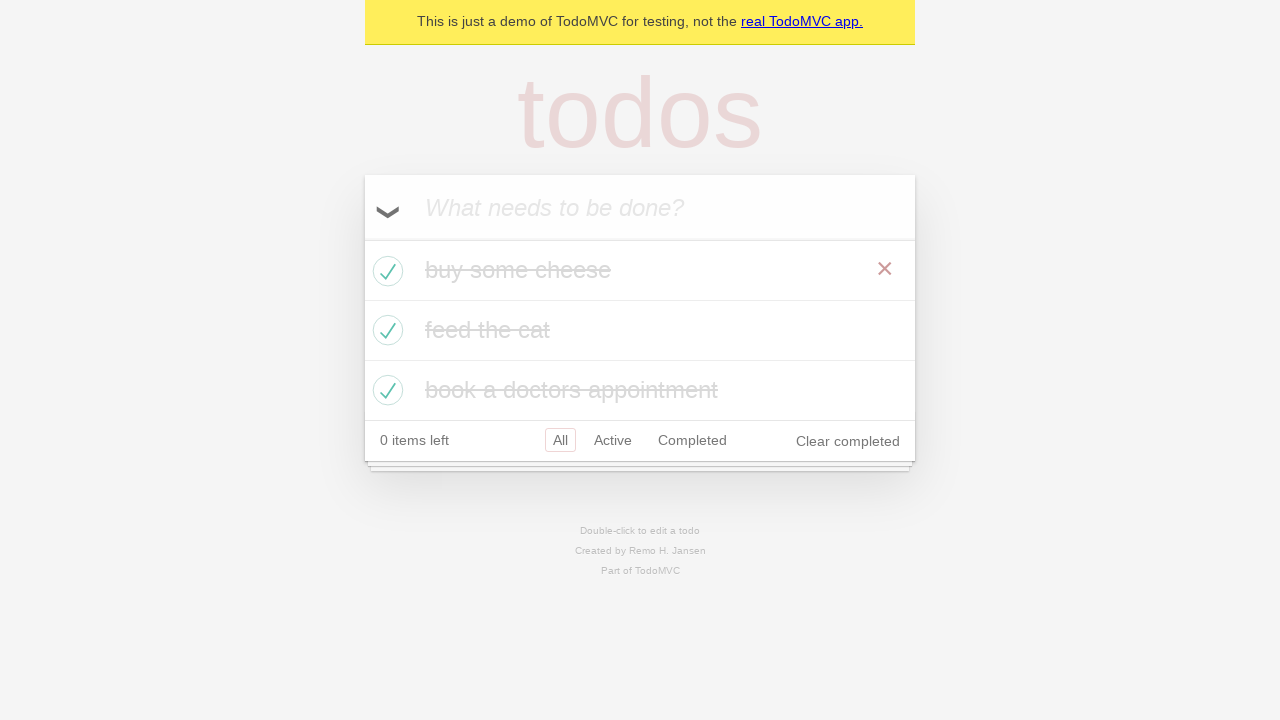